Tests the Active filter and browser back button navigation between views

Starting URL: https://demo.playwright.dev/todomvc

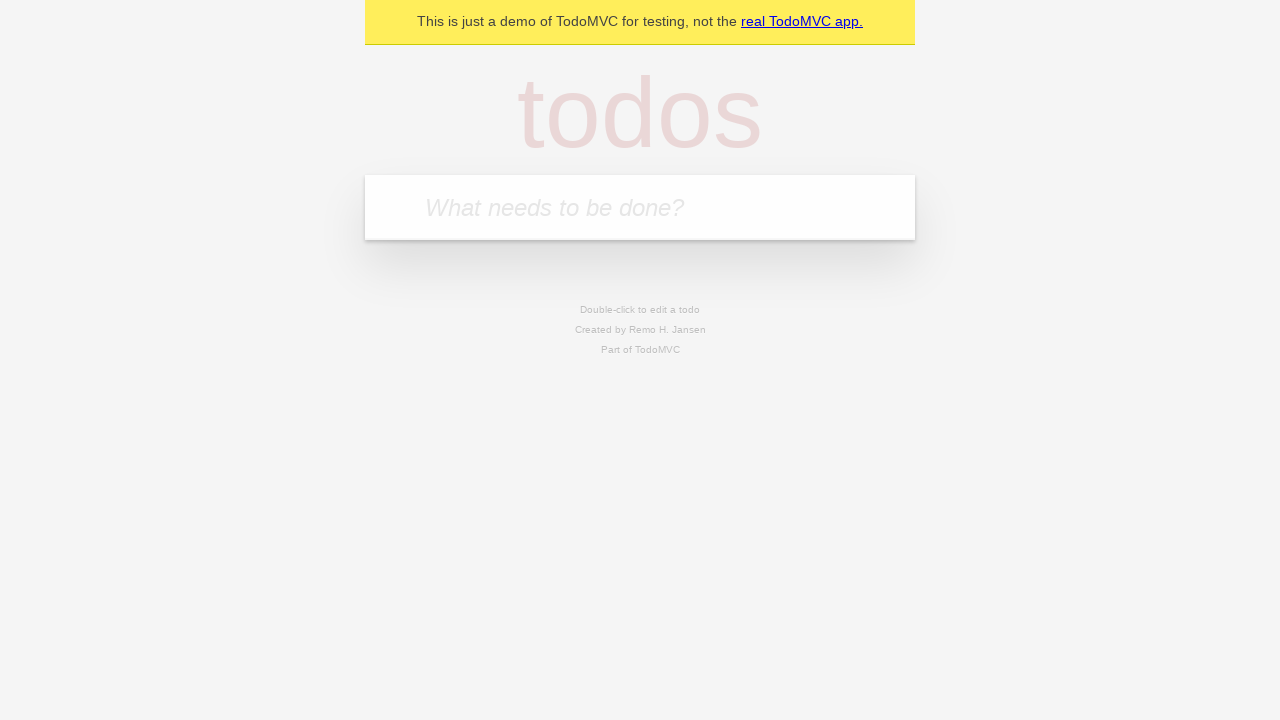

Filled todo input with 'buy some cheese' on internal:attr=[placeholder="What needs to be done?"i]
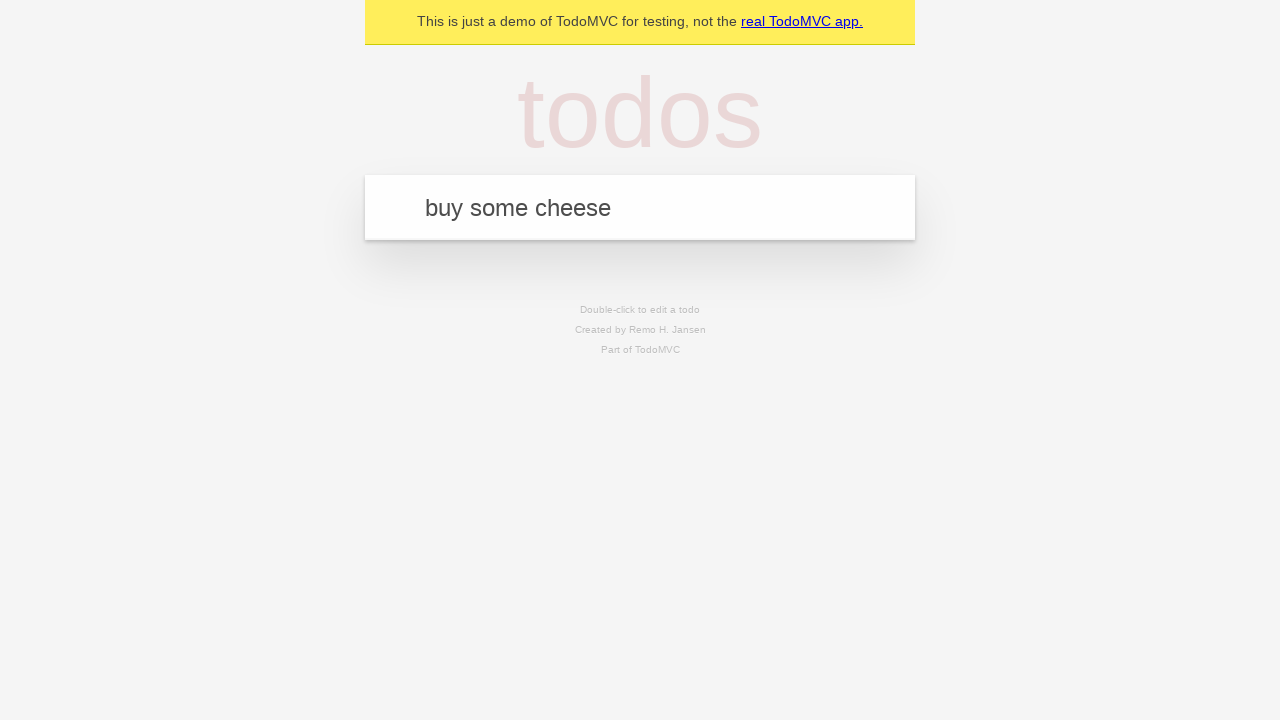

Pressed Enter to create first todo on internal:attr=[placeholder="What needs to be done?"i]
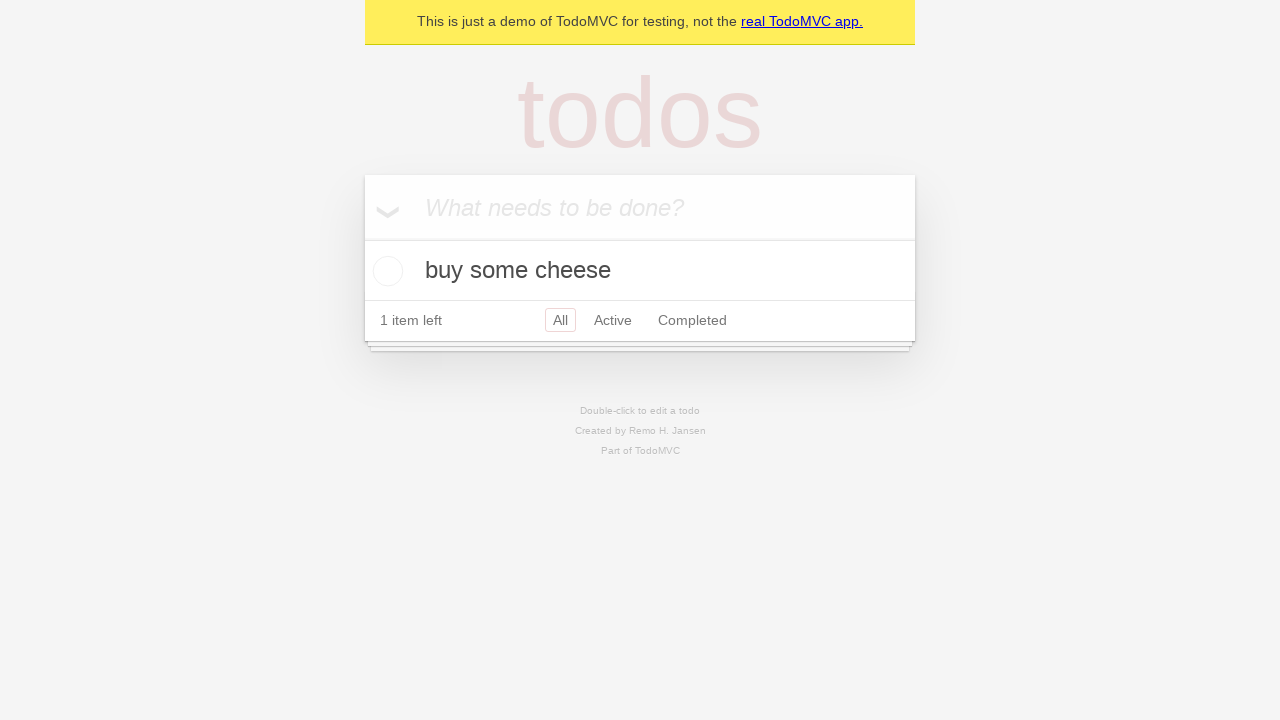

Filled todo input with 'feed the cat' on internal:attr=[placeholder="What needs to be done?"i]
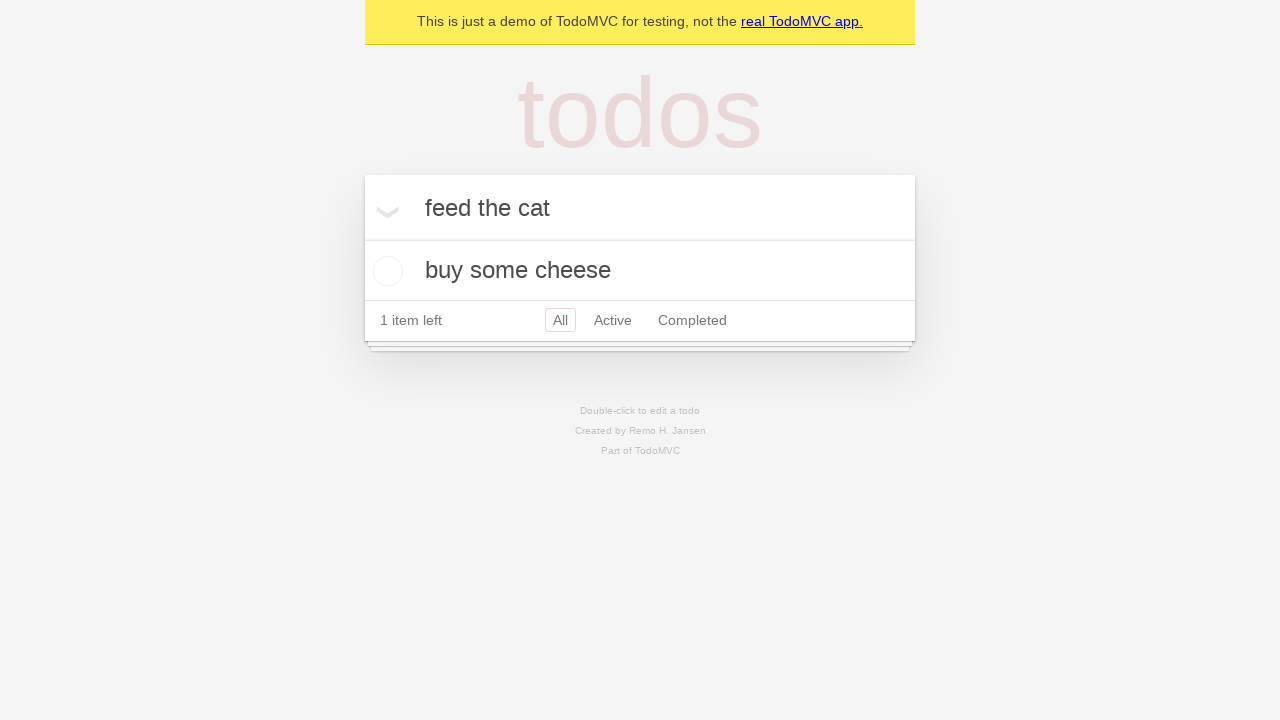

Pressed Enter to create second todo on internal:attr=[placeholder="What needs to be done?"i]
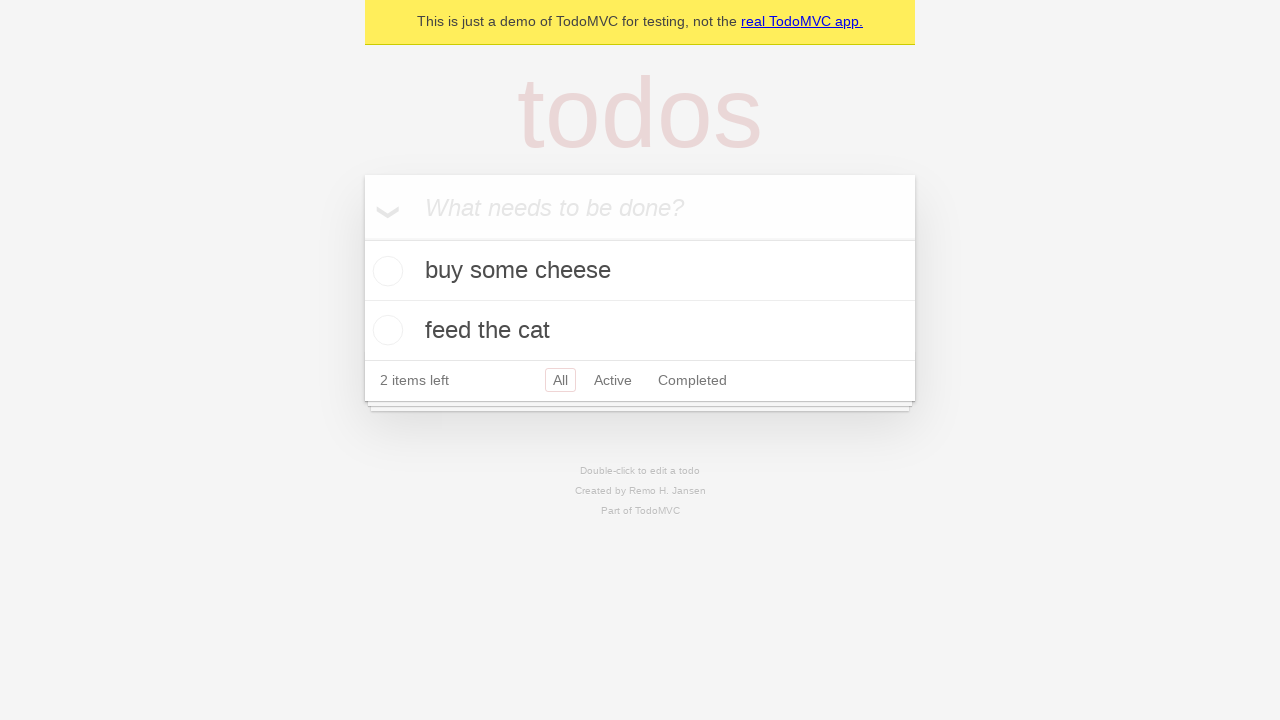

Filled todo input with 'book a doctors appointment' on internal:attr=[placeholder="What needs to be done?"i]
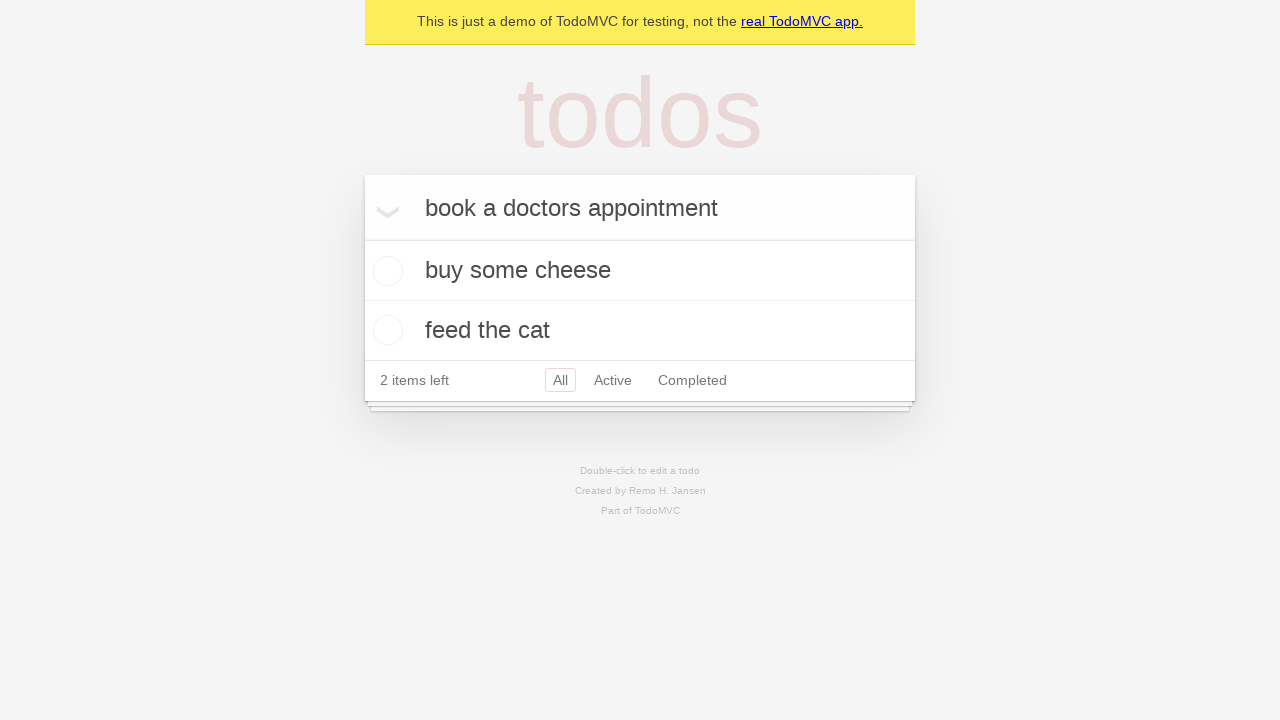

Pressed Enter to create third todo on internal:attr=[placeholder="What needs to be done?"i]
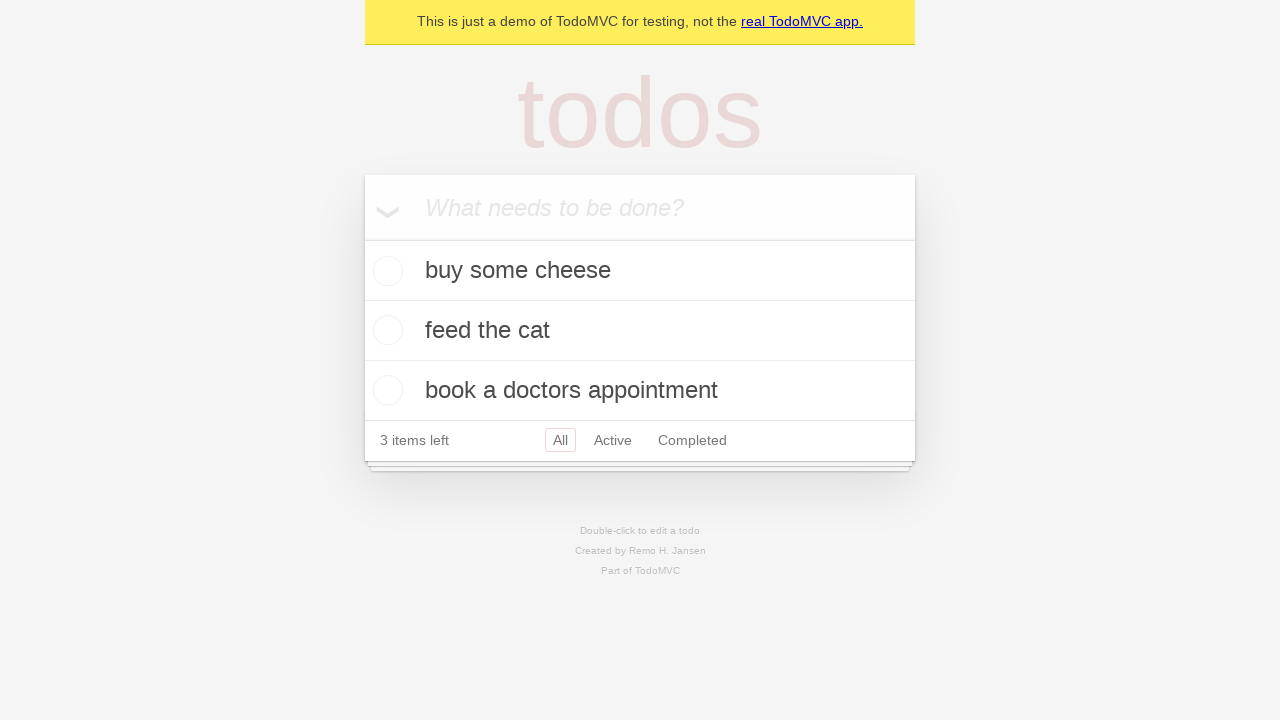

Checked the second todo item to mark it as completed at (385, 330) on internal:testid=[data-testid="todo-item"s] >> nth=1 >> internal:role=checkbox
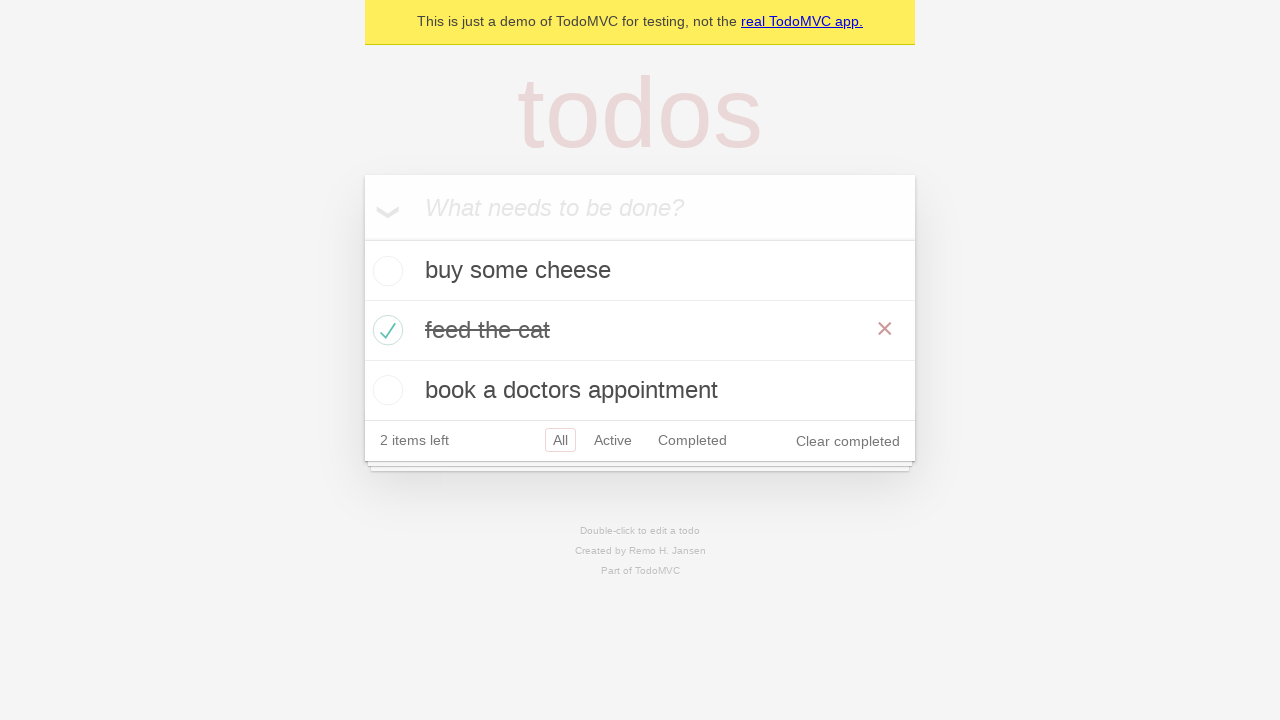

Clicked 'All' filter to view all todos at (560, 440) on internal:role=link[name="All"i]
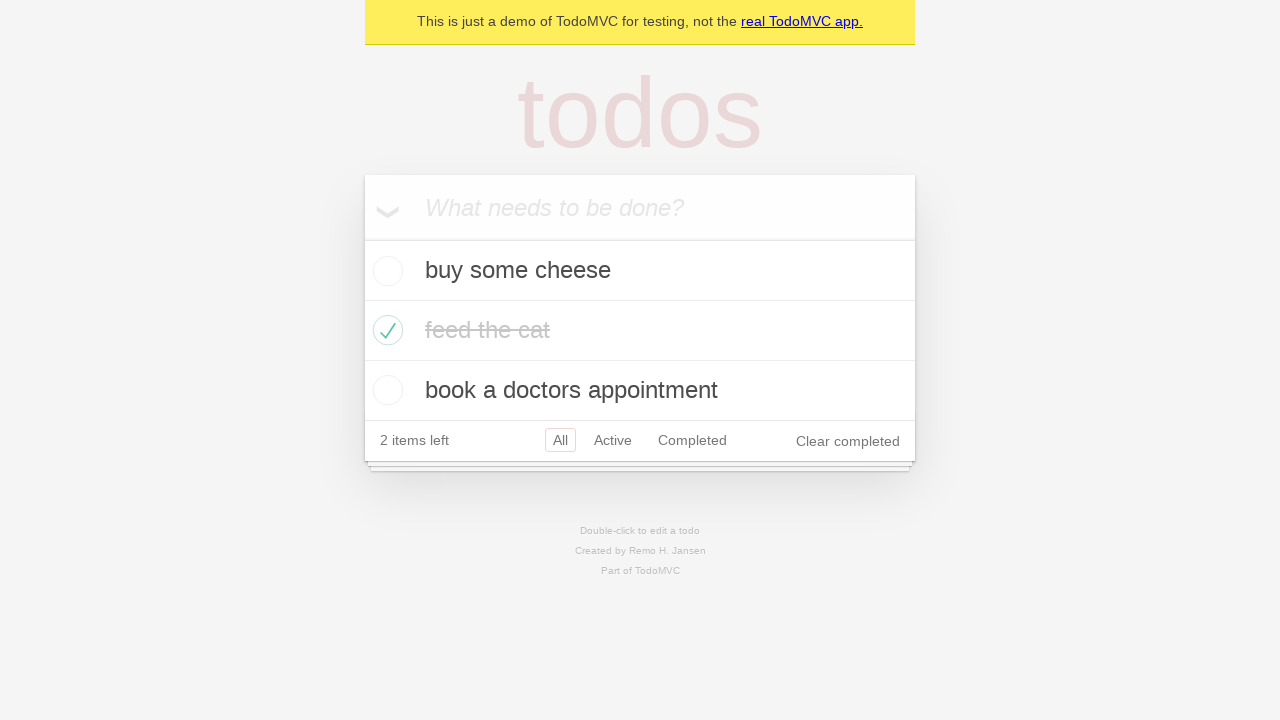

Clicked 'Active' filter to view only active todos at (613, 440) on internal:role=link[name="Active"i]
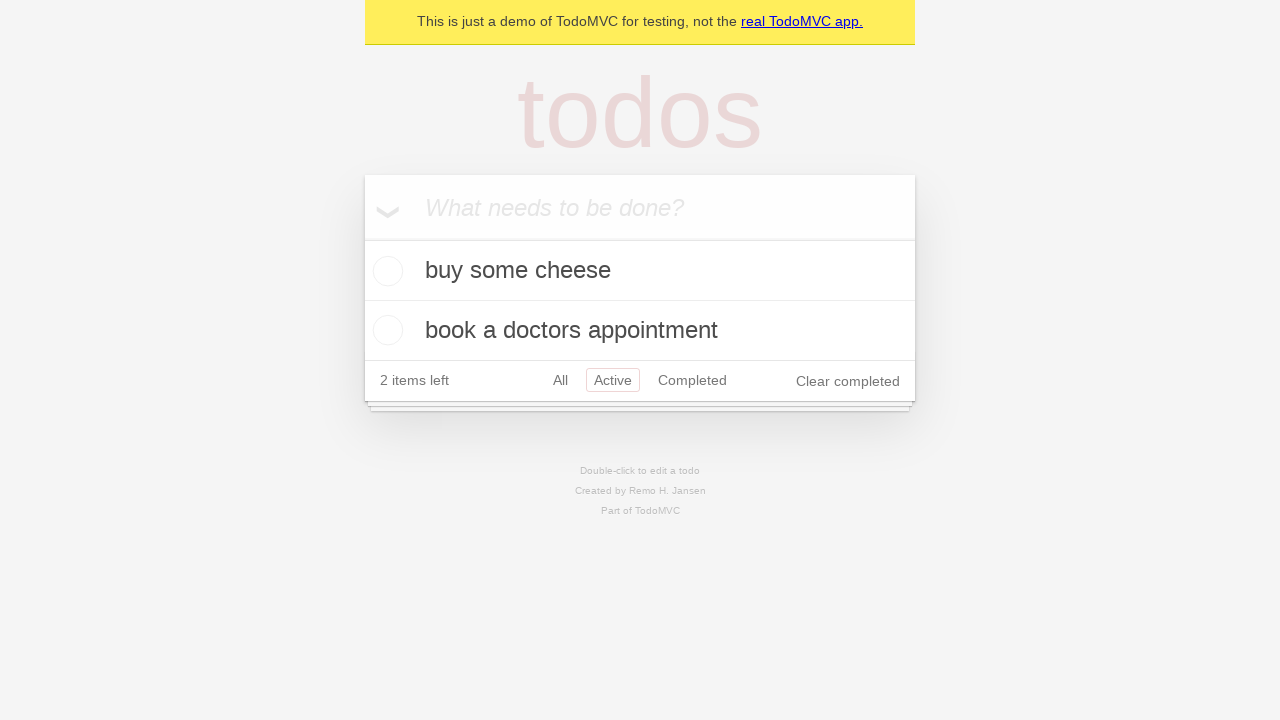

Clicked 'Completed' filter to view only completed todos at (692, 380) on internal:role=link[name="Completed"i]
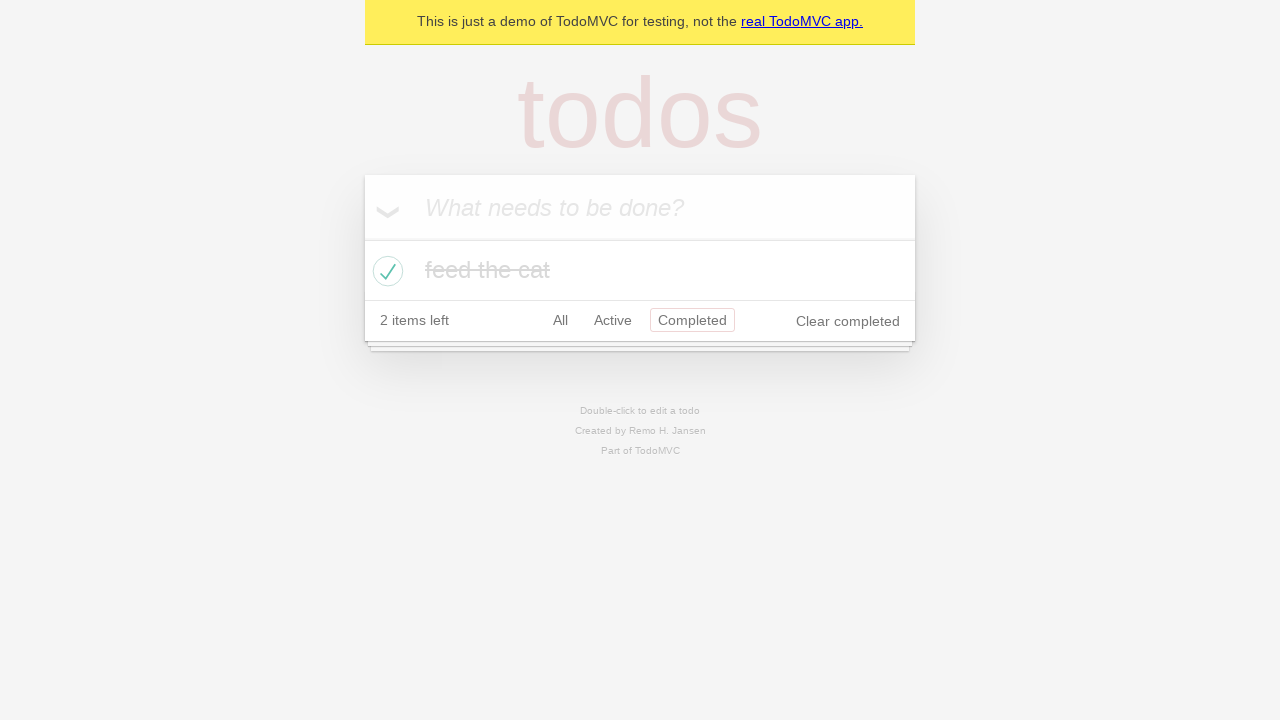

Navigated back from Completed filter to Active filter
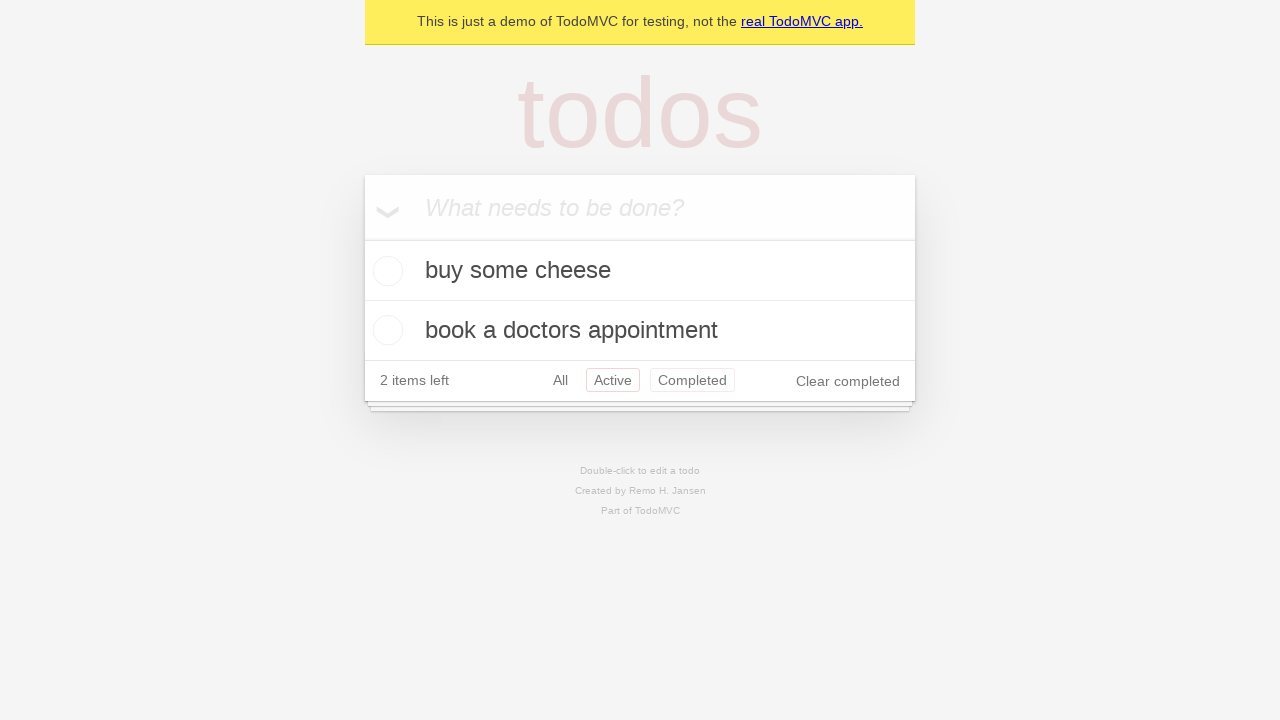

Navigated back from Active filter to All filter
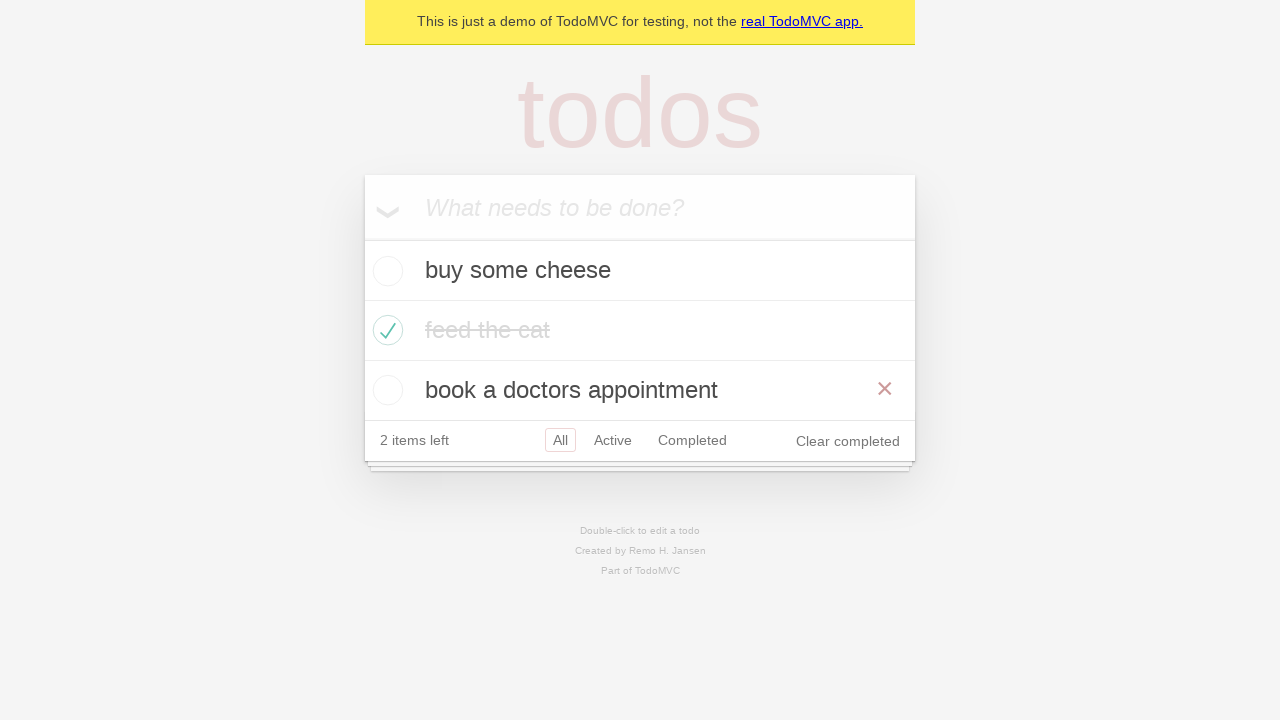

Waited 300ms for navigation to complete
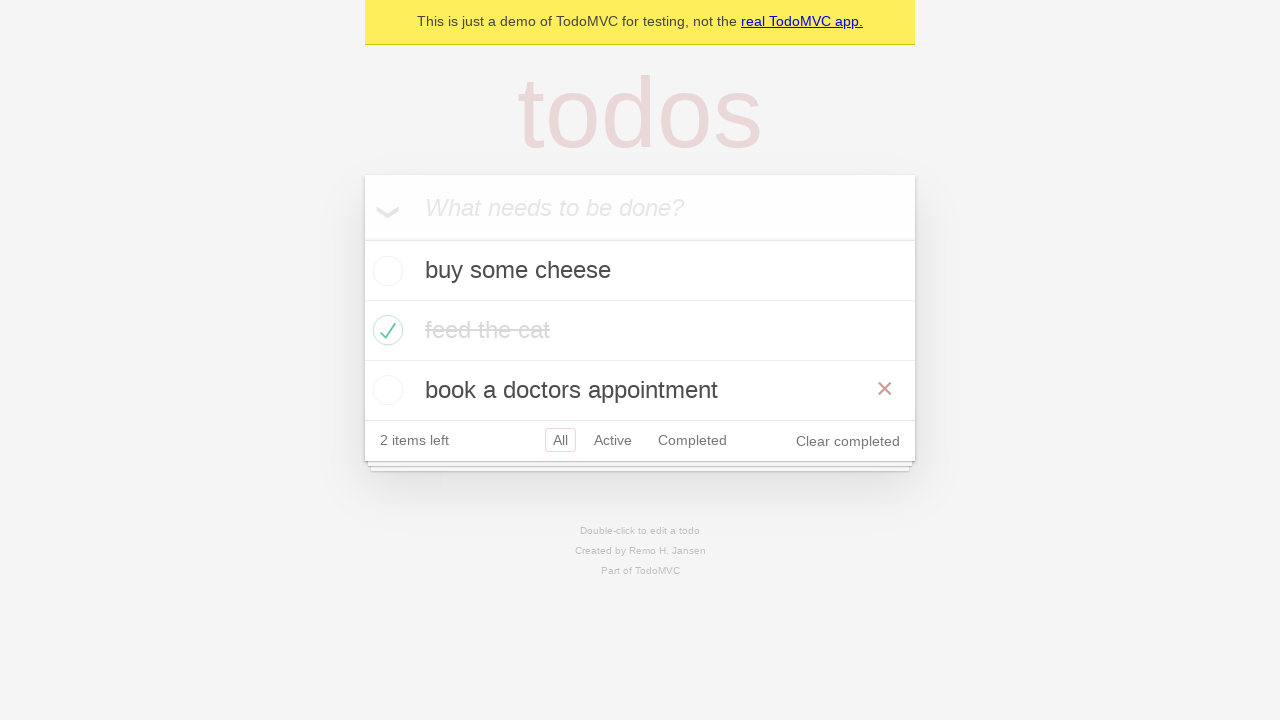

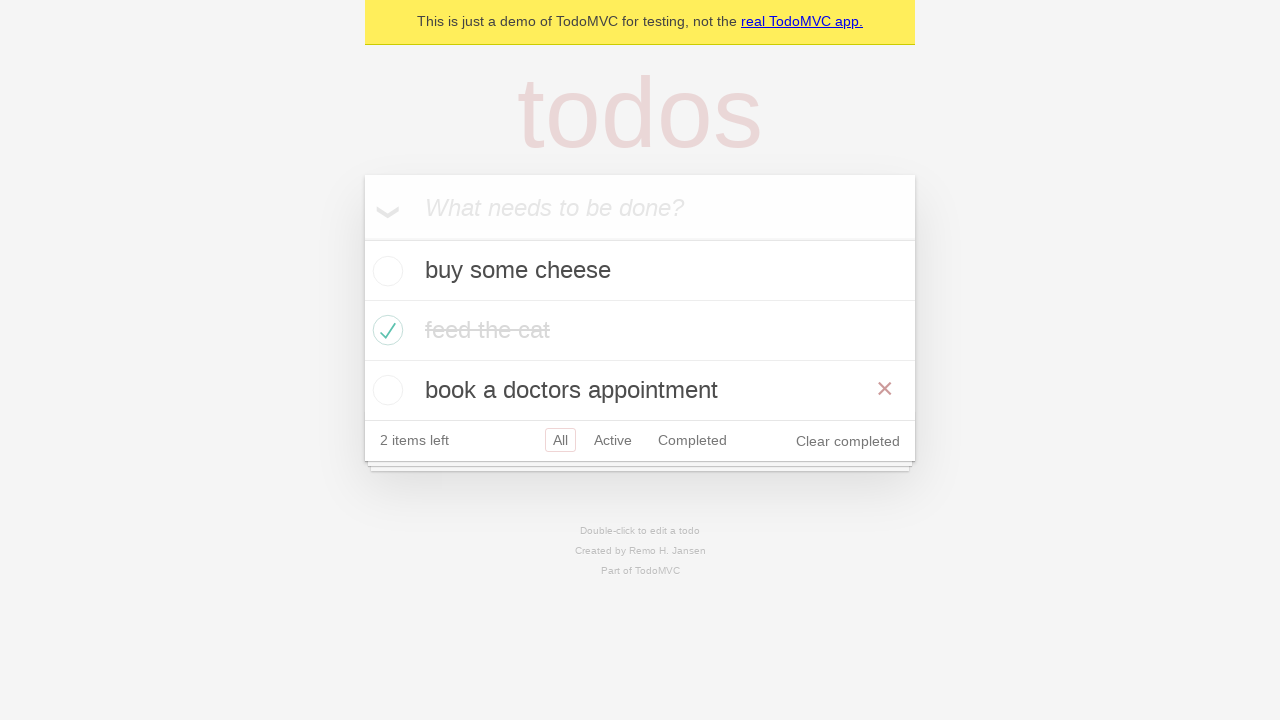